Tests right-click context menu functionality by performing a context click on a button element

Starting URL: https://swisnl.github.io/jQuery-contextMenu/3.x/demo.html

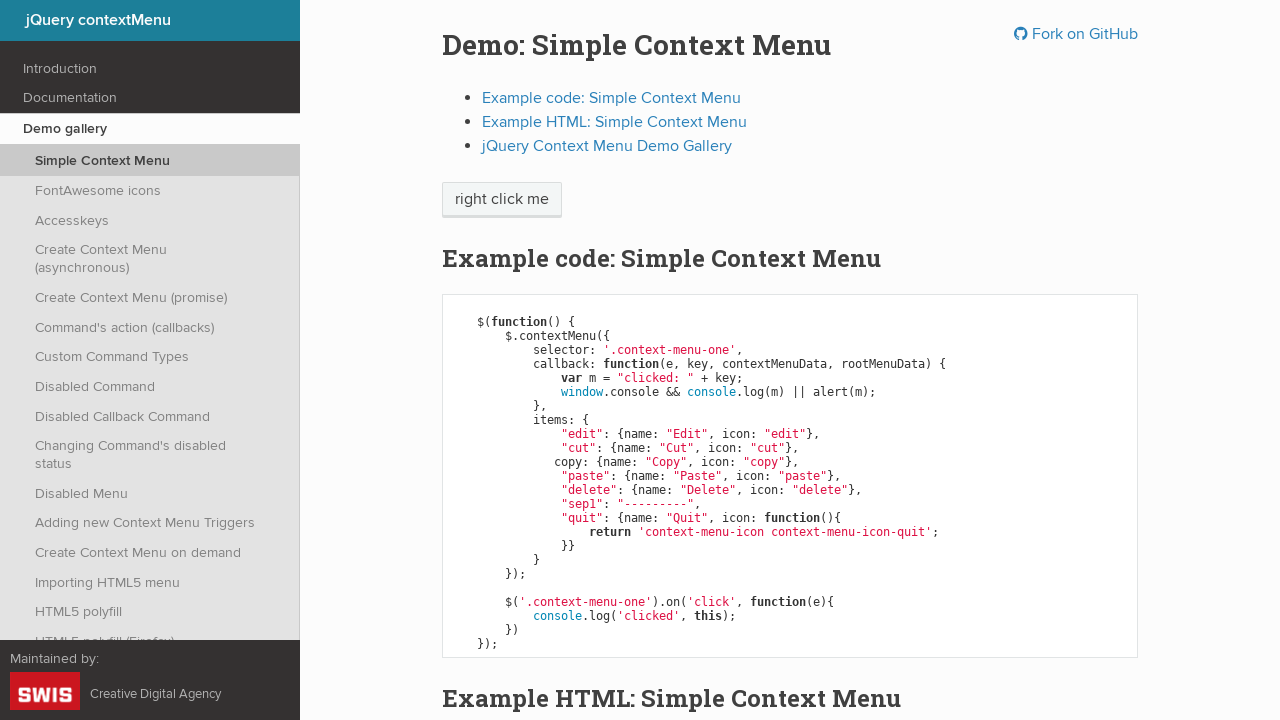

Located the context menu button element
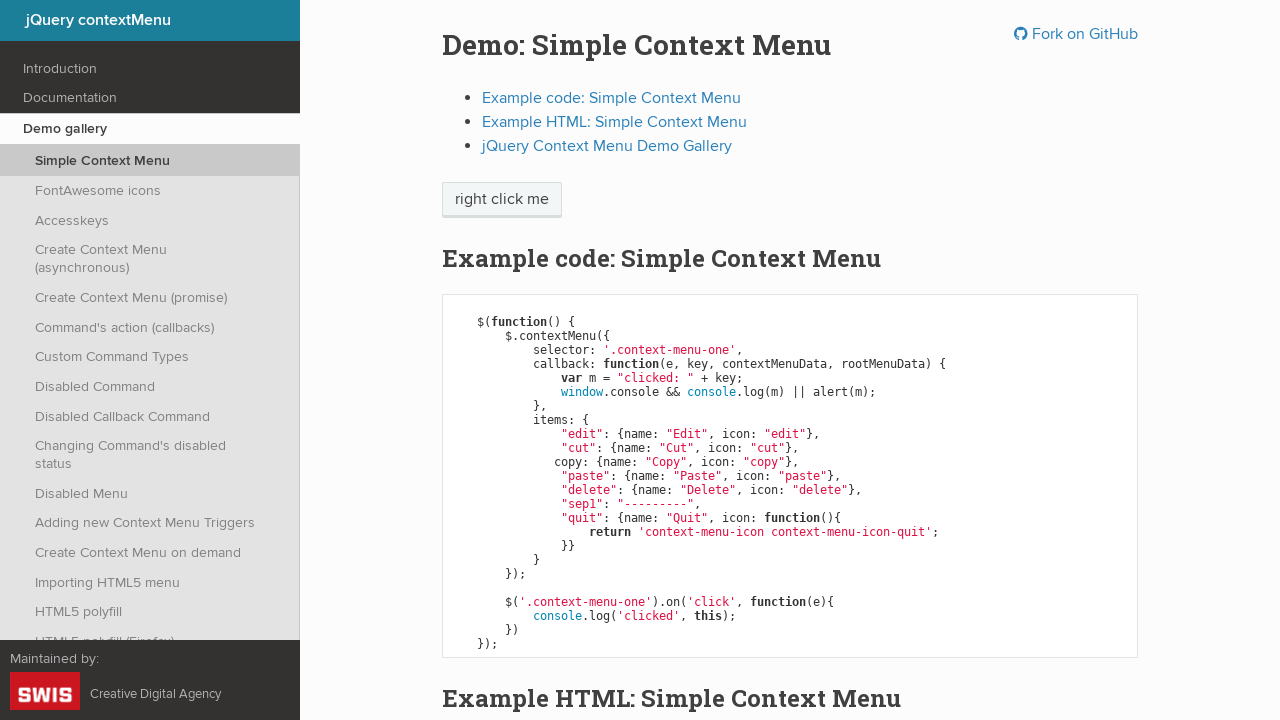

Performed right-click on the button to open context menu at (502, 200) on xpath=//span[@class='context-menu-one btn btn-neutral']
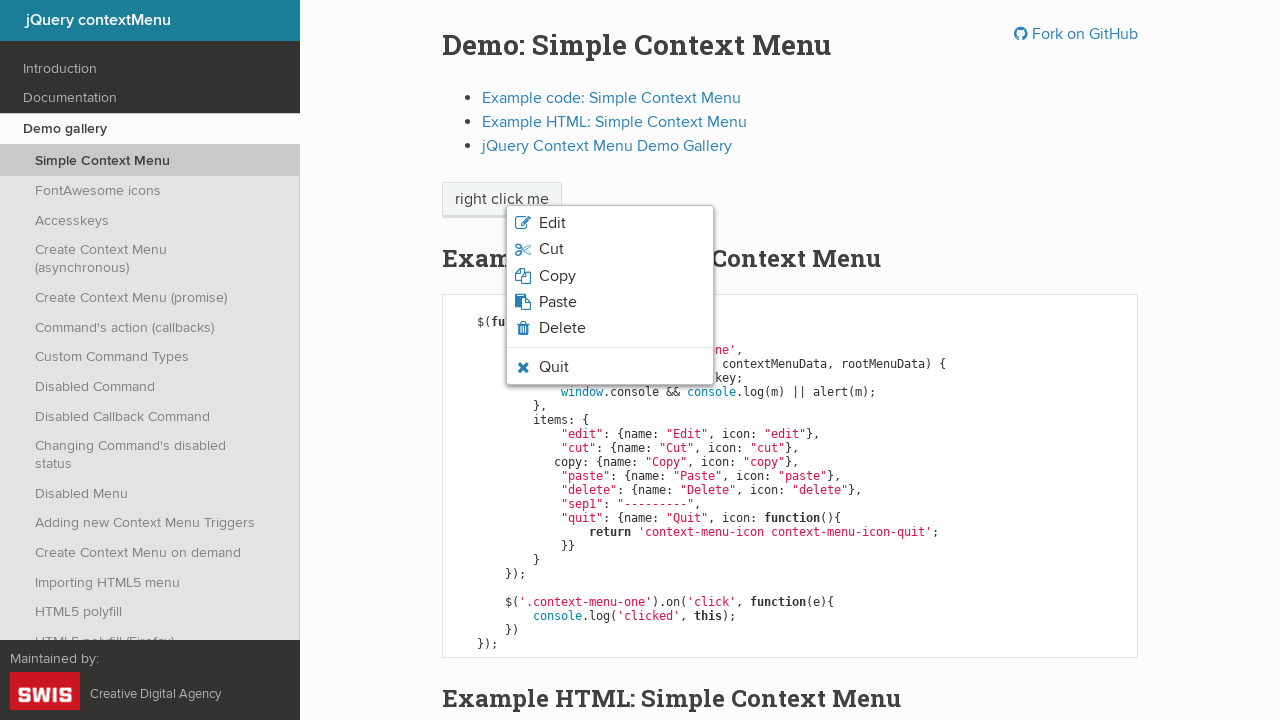

Context menu appeared and is visible
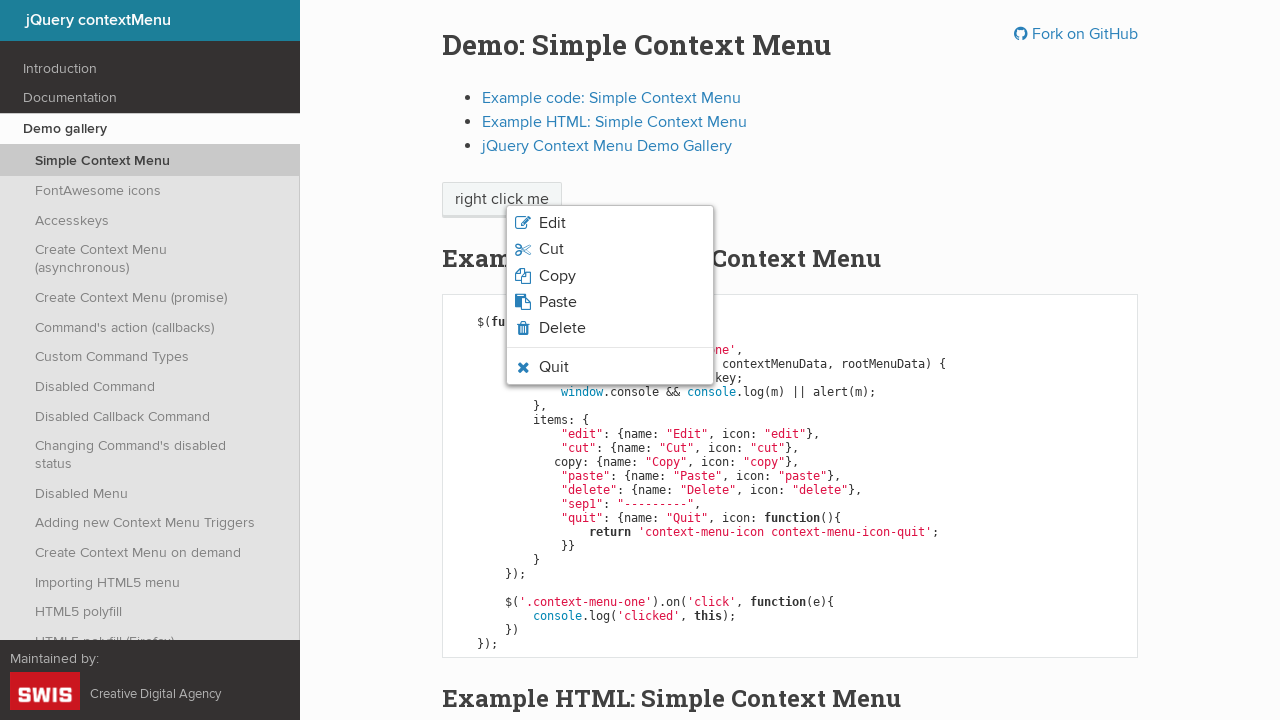

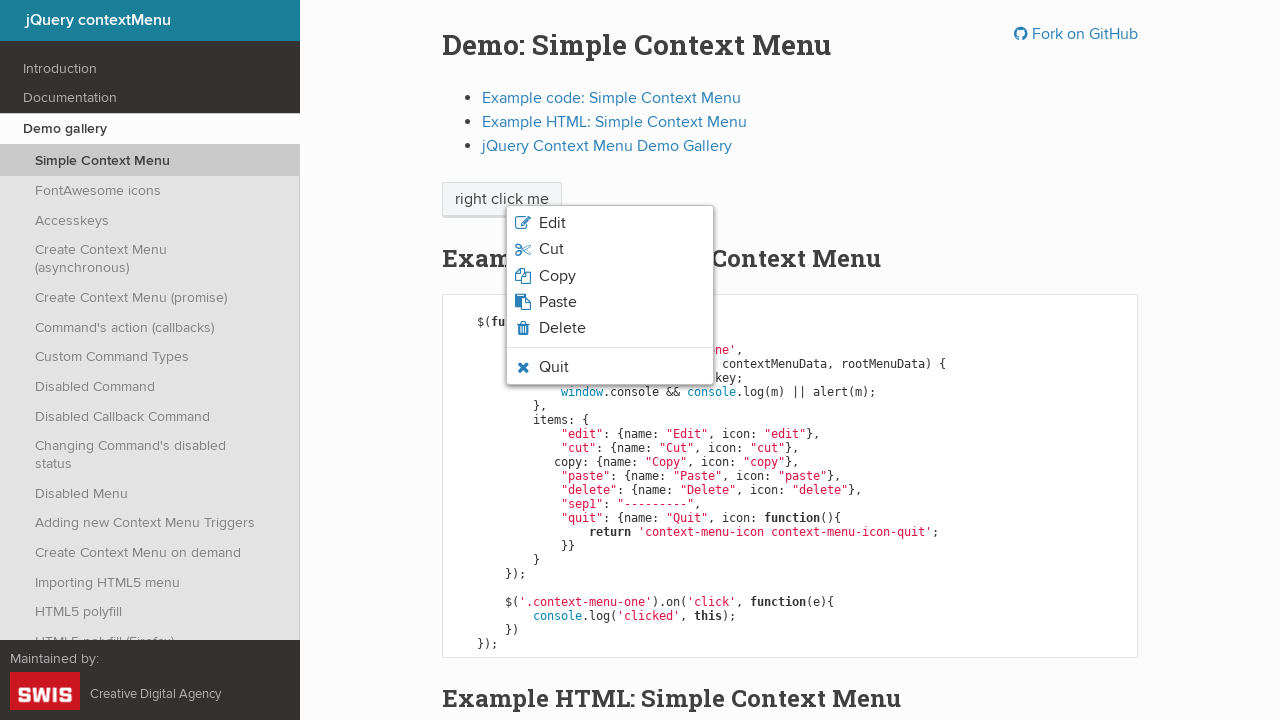